Tests right-click context menu functionality by performing a right-click on a button element, selecting the Copy option from the context menu, and accepting the resulting alert

Starting URL: https://swisnl.github.io/jQuery-contextMenu/demo.html

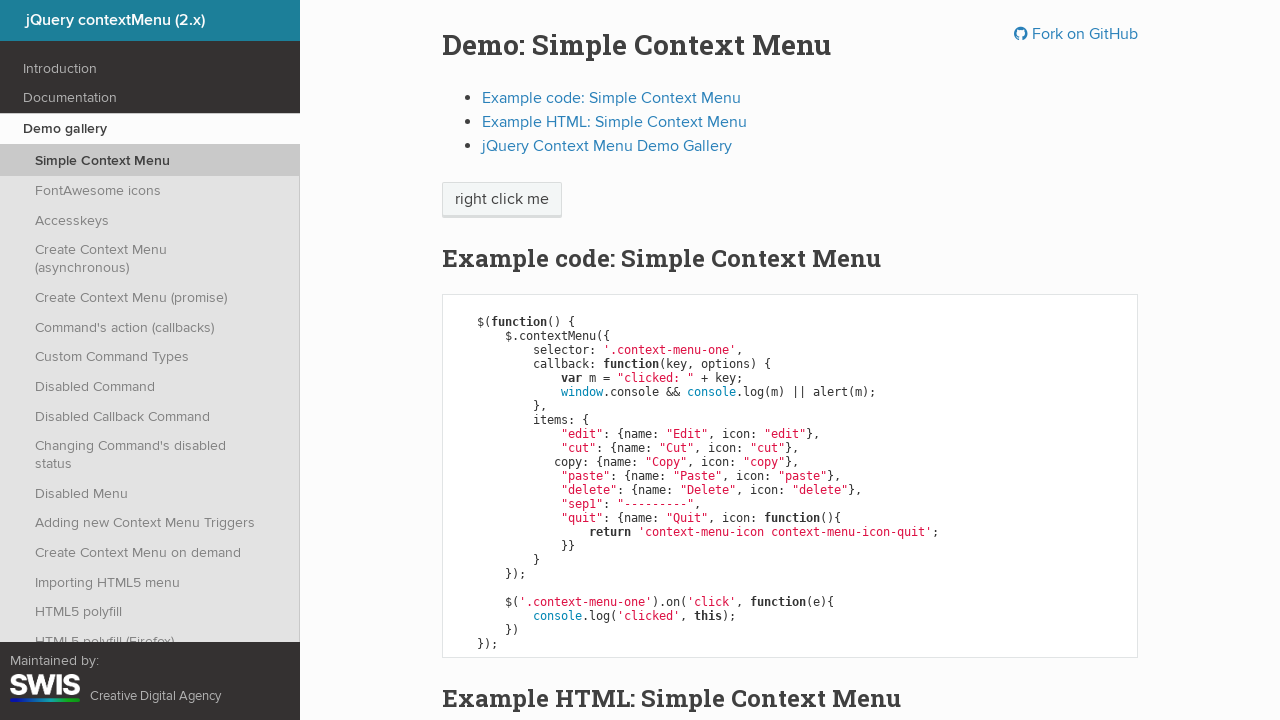

Located the context menu button element
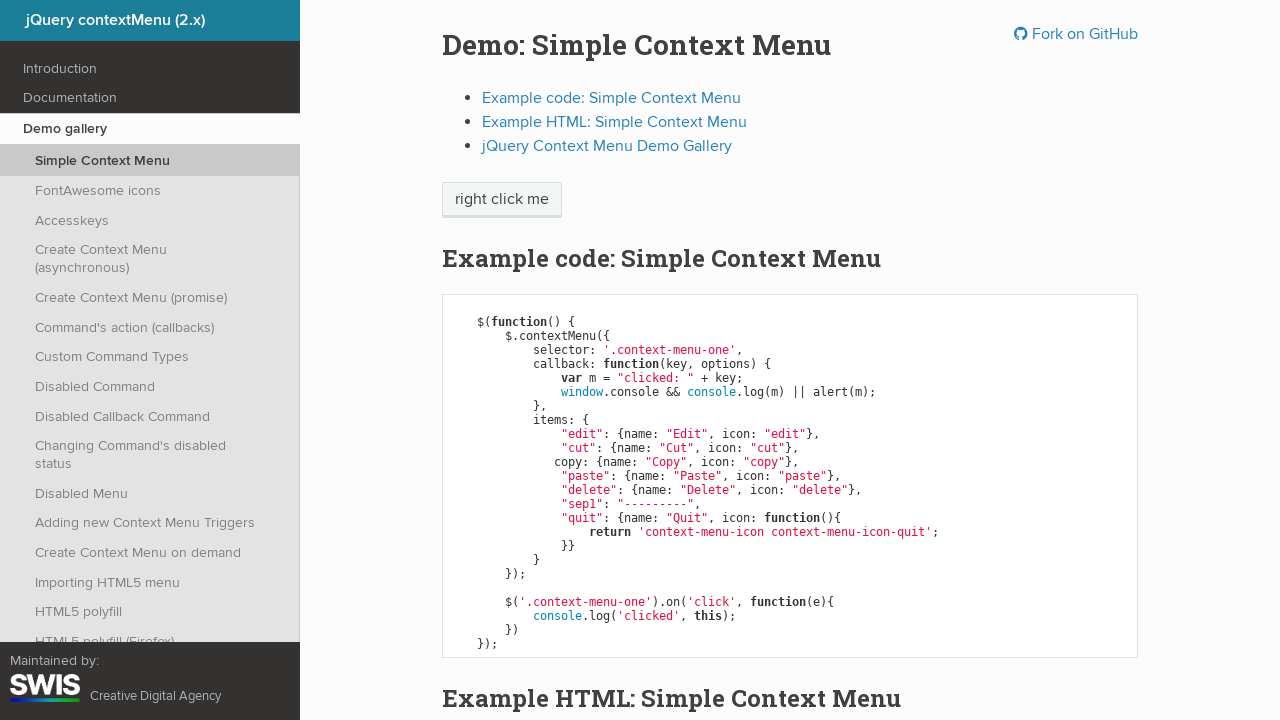

Performed right-click on the button to open context menu at (502, 200) on span.context-menu-one.btn.btn-neutral
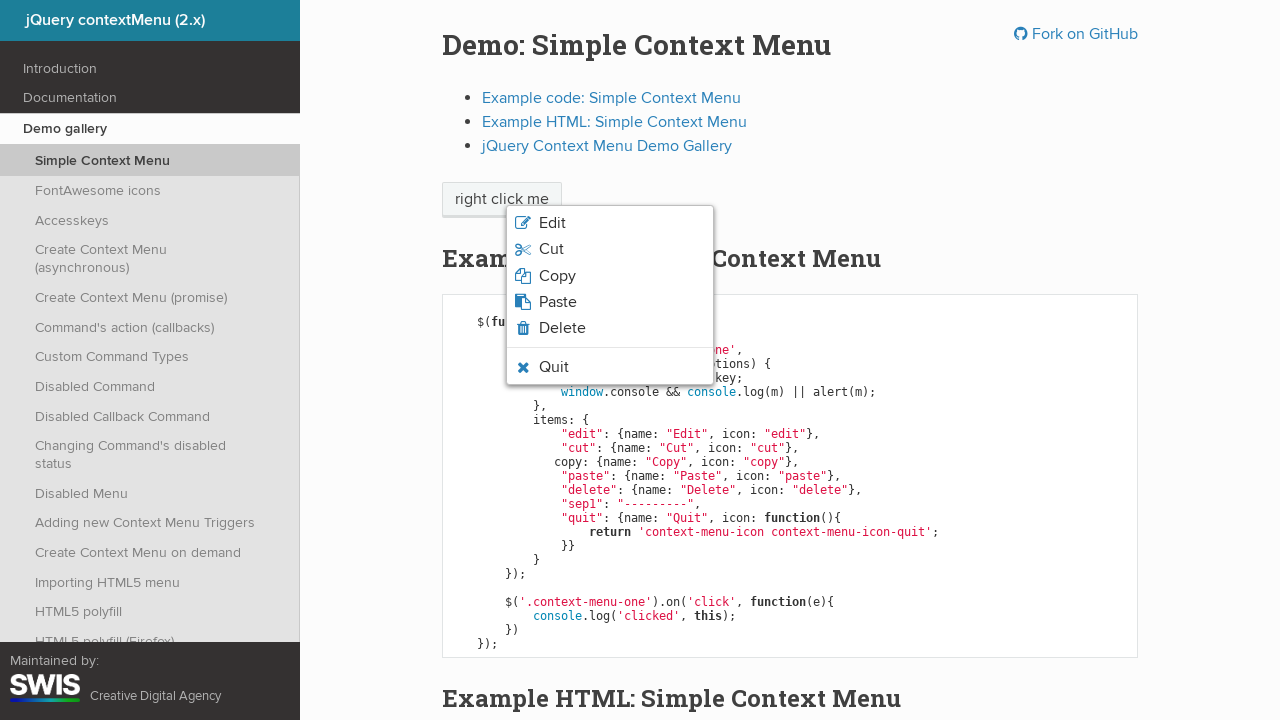

Clicked the Copy option from the context menu at (557, 276) on xpath=//span[normalize-space()='Copy']
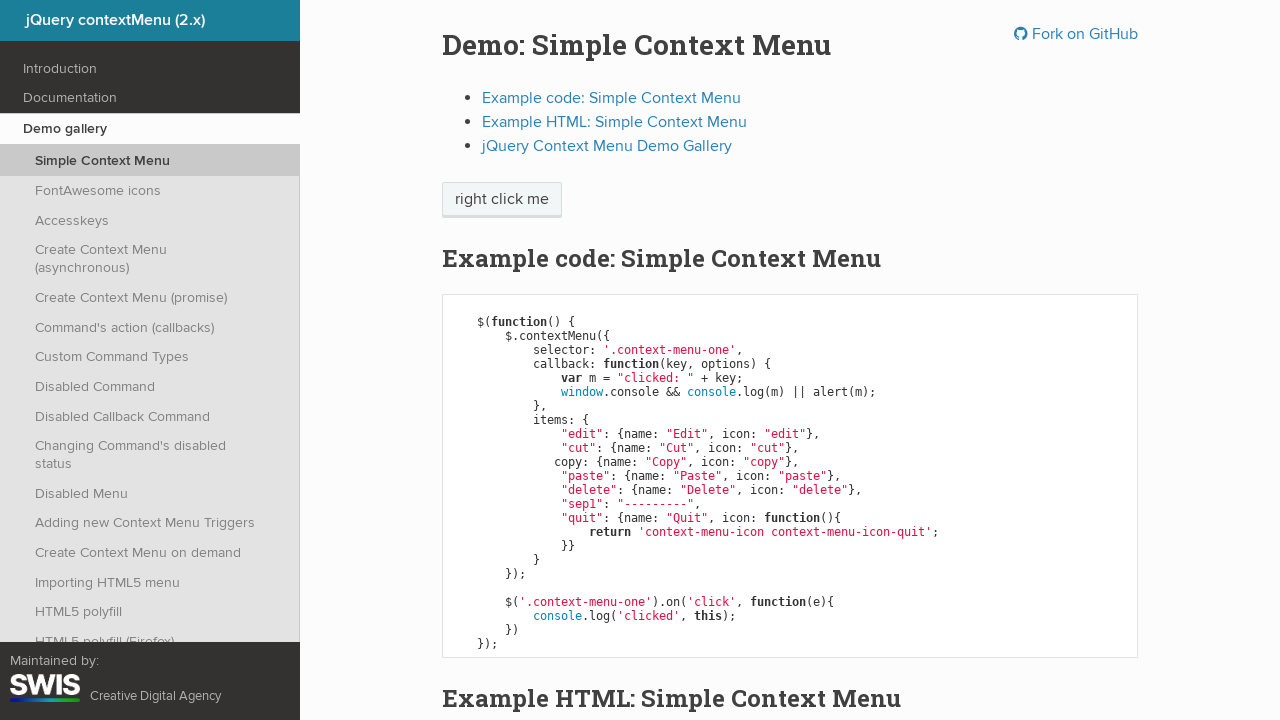

Set up dialog handler to accept the alert
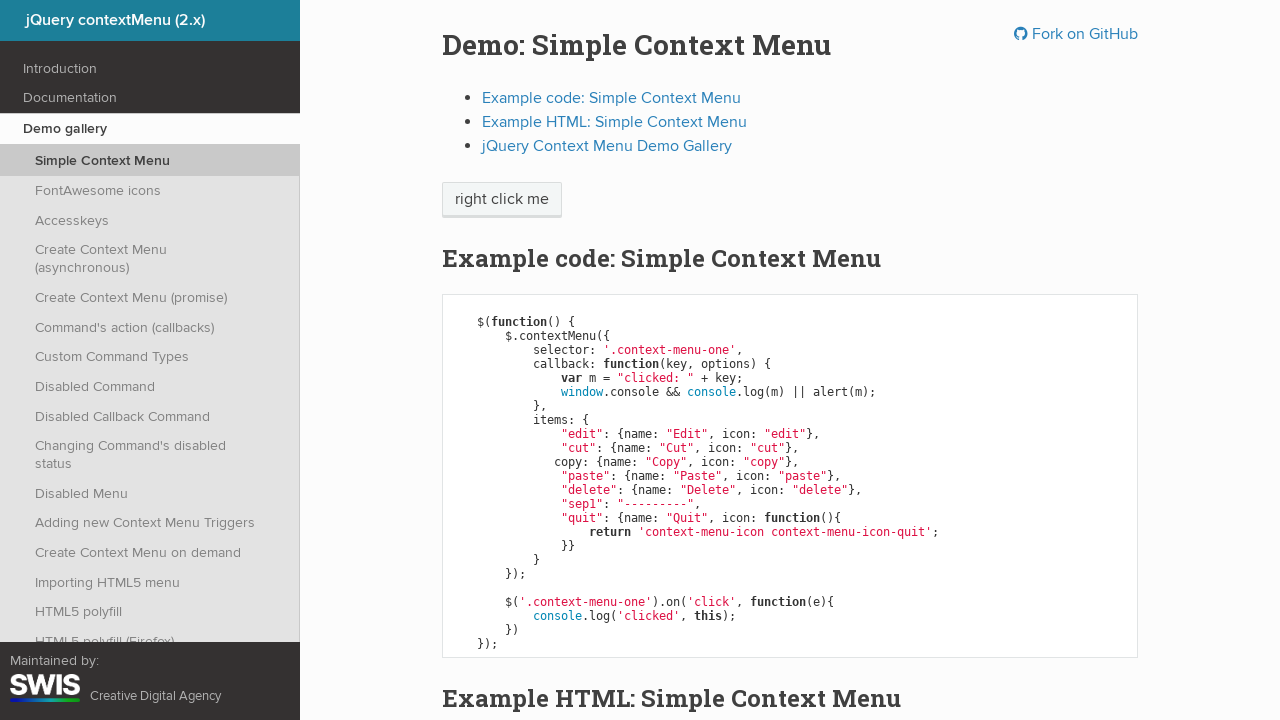

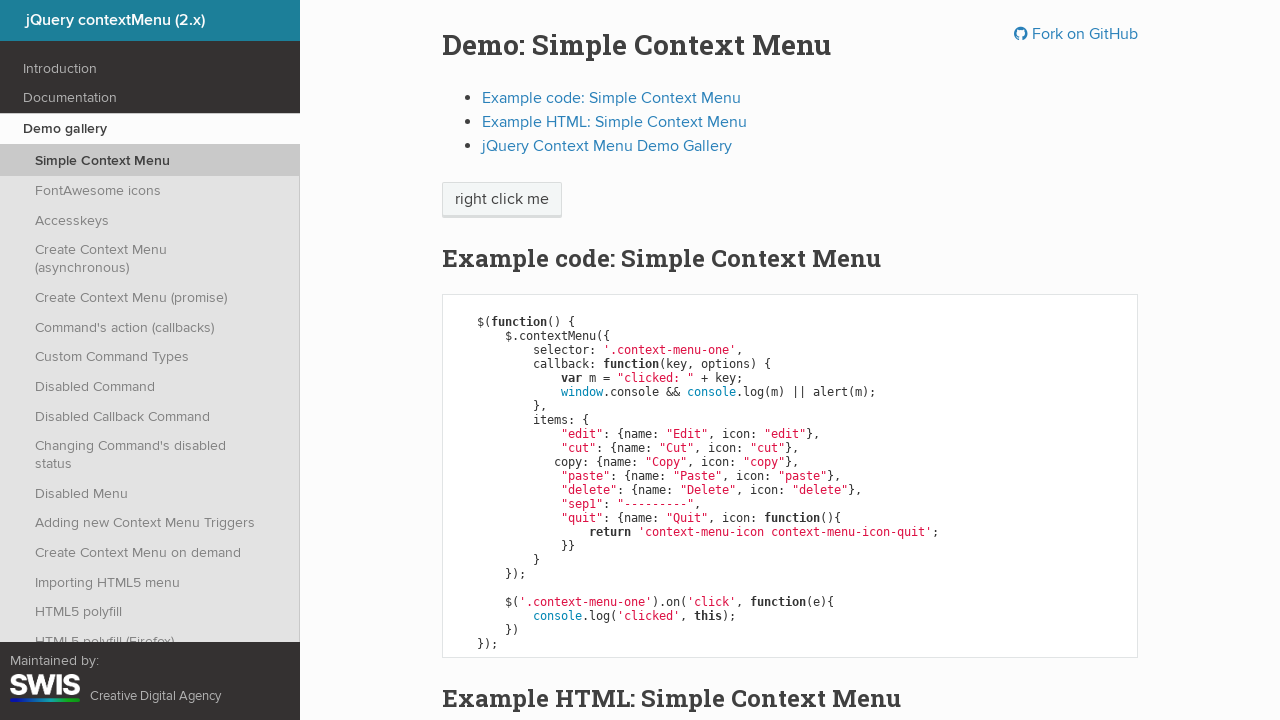